Navigates to newest page and checks article timestamps

Starting URL: https://news.ycombinator.com

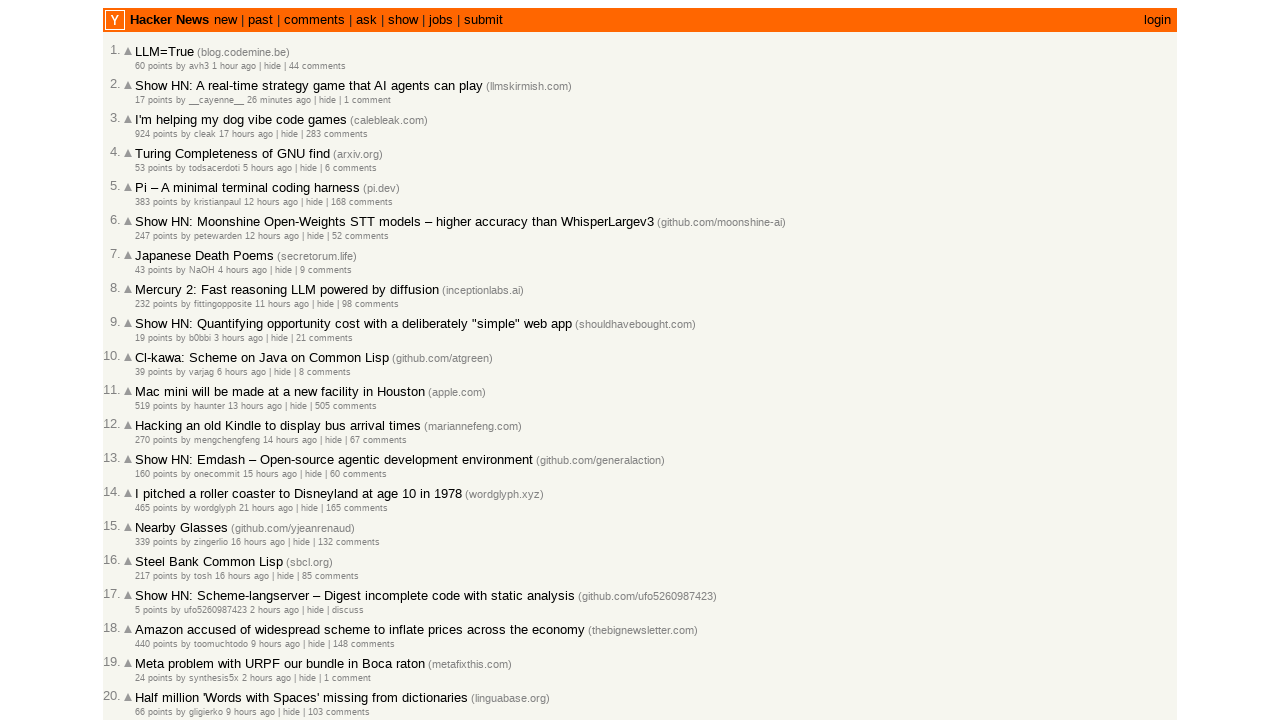

Clicked on 'new' link to navigate to newest articles page at (169, 20) on a:text('new')
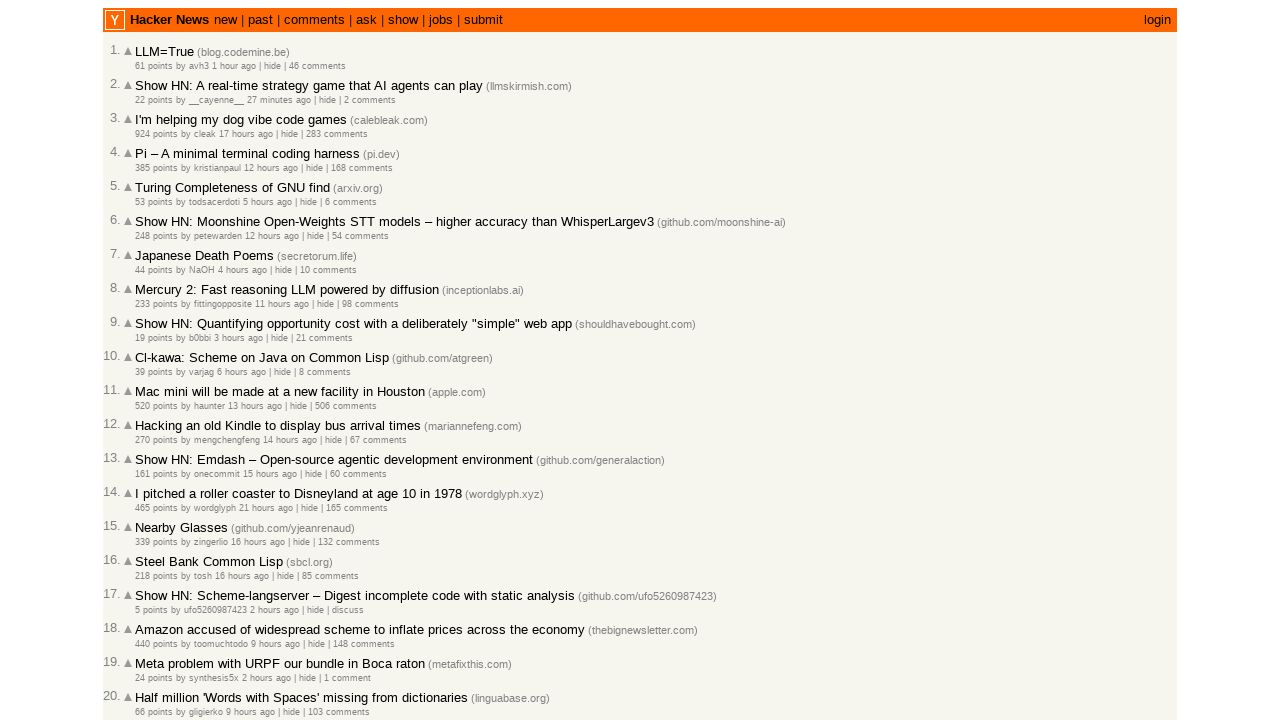

Article timestamps loaded successfully
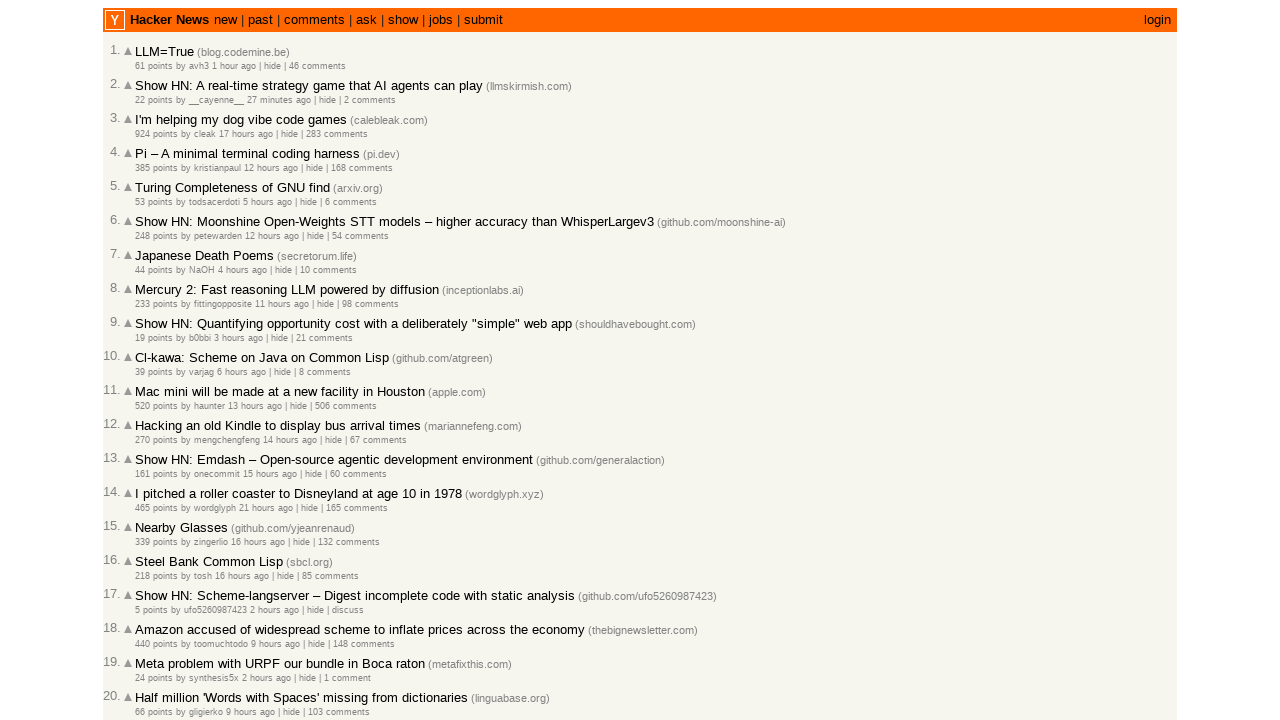

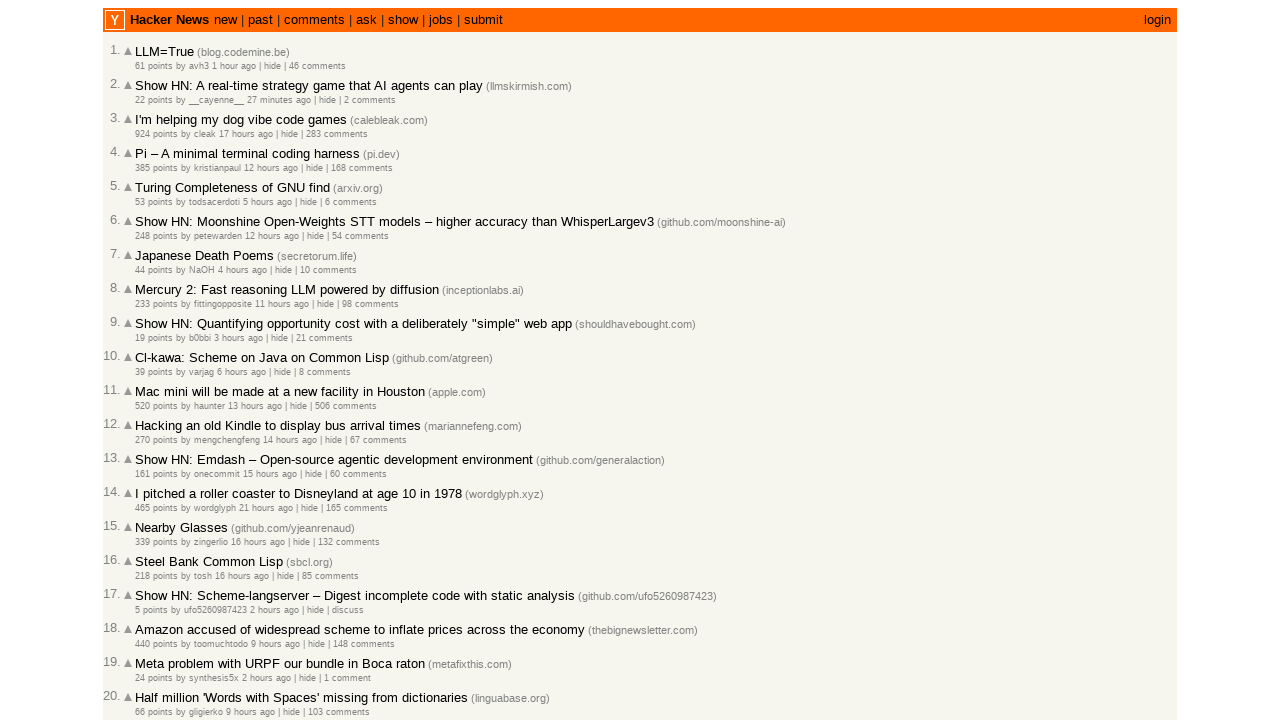